Navigates to an OpenCart page, clicks the "About Us" link, and waits for the page title to contain specific text

Starting URL: https://naveenautomationlabs.com/opencart/index.php?route=account/login

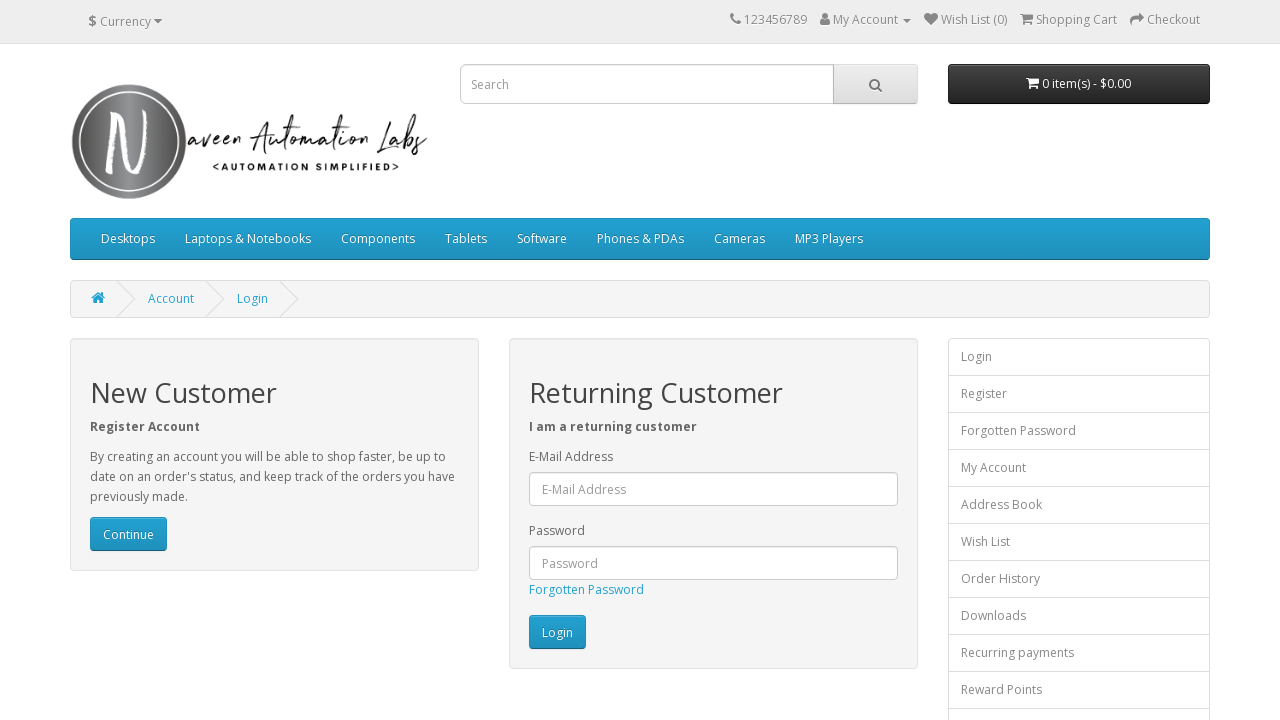

Clicked the 'About Us' link at (96, 548) on a:has-text('About Us')
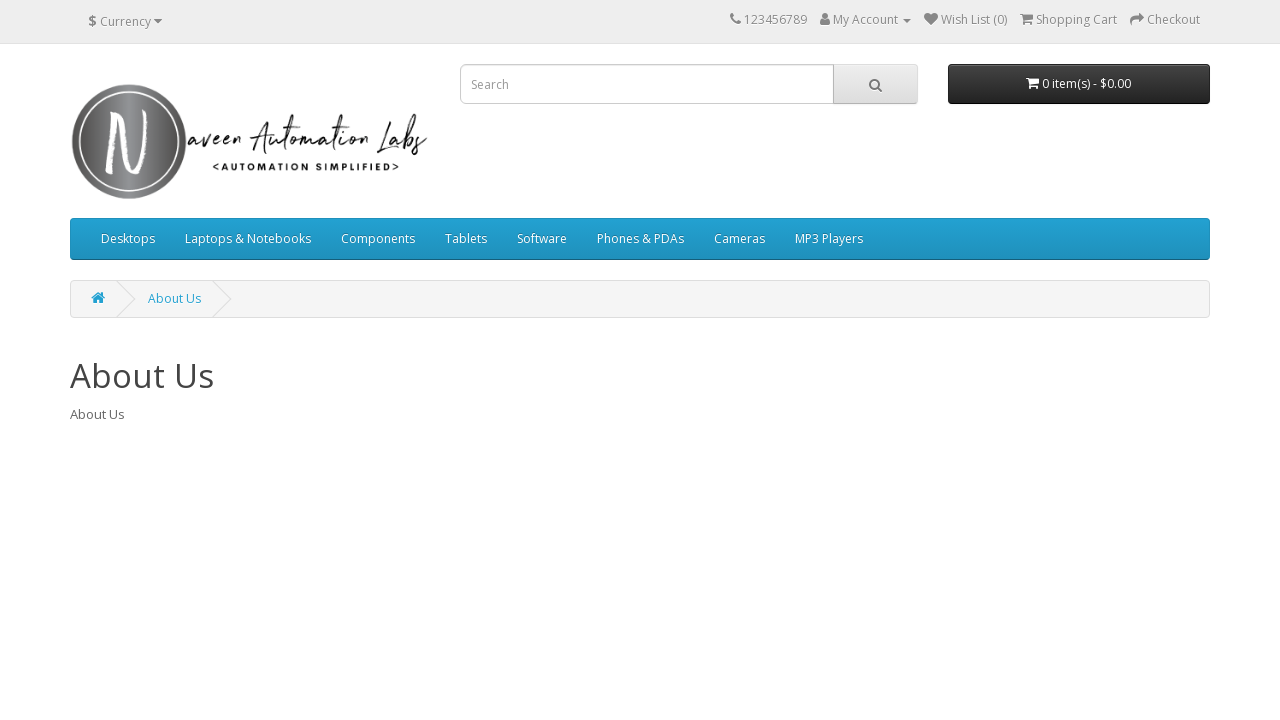

Page title contains 'About' - navigation completed
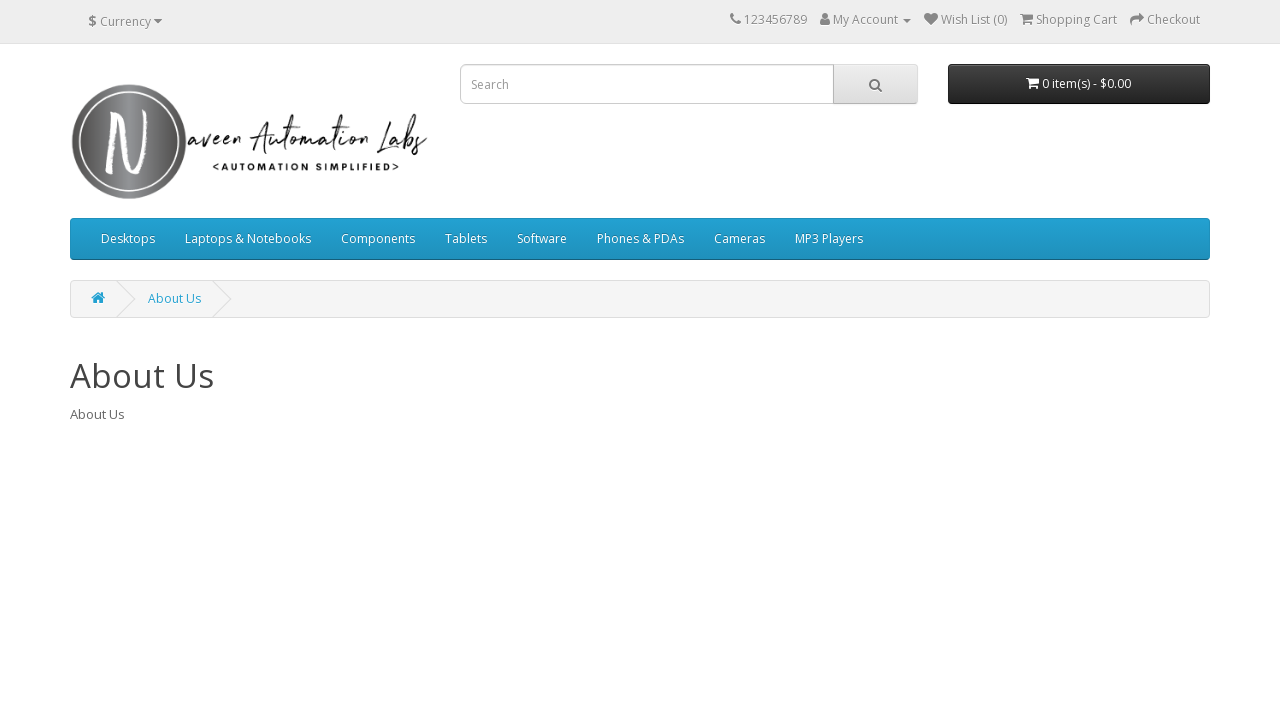

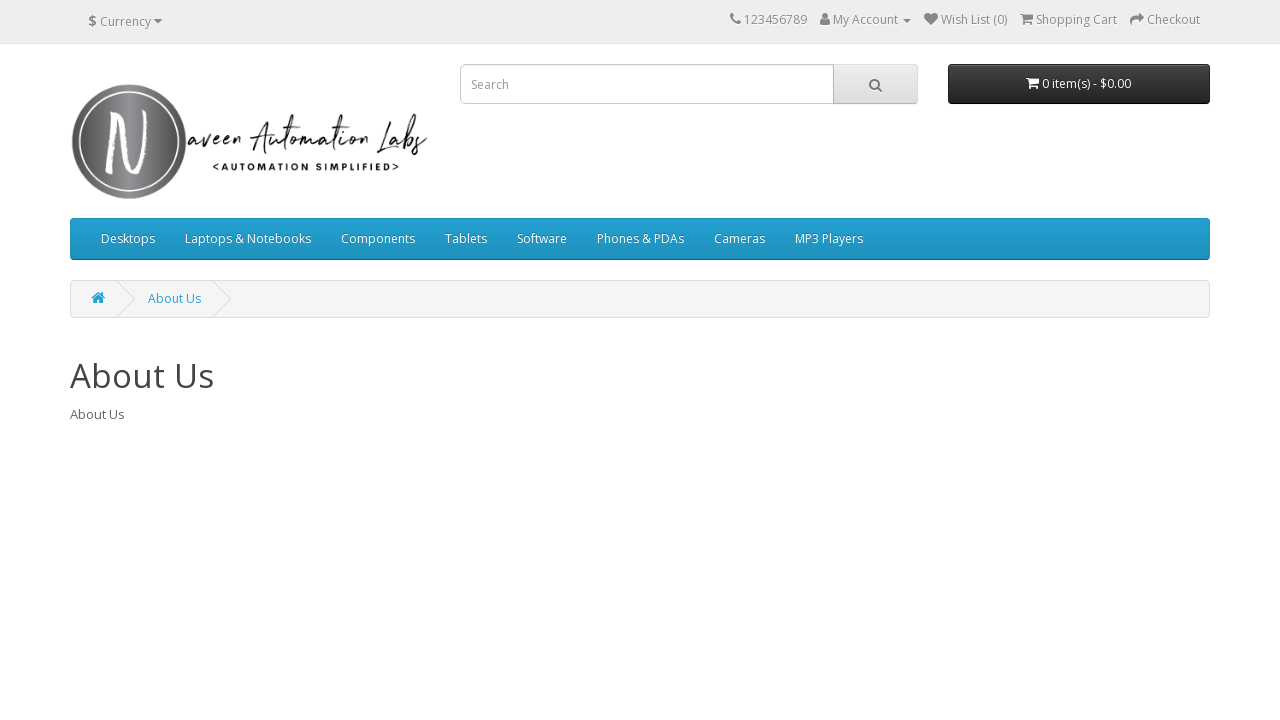